Navigates to Browse Languages U page and verifies the table header columns (Language, Author, Date, Comments, Rate)

Starting URL: https://www.99-bottles-of-beer.net/

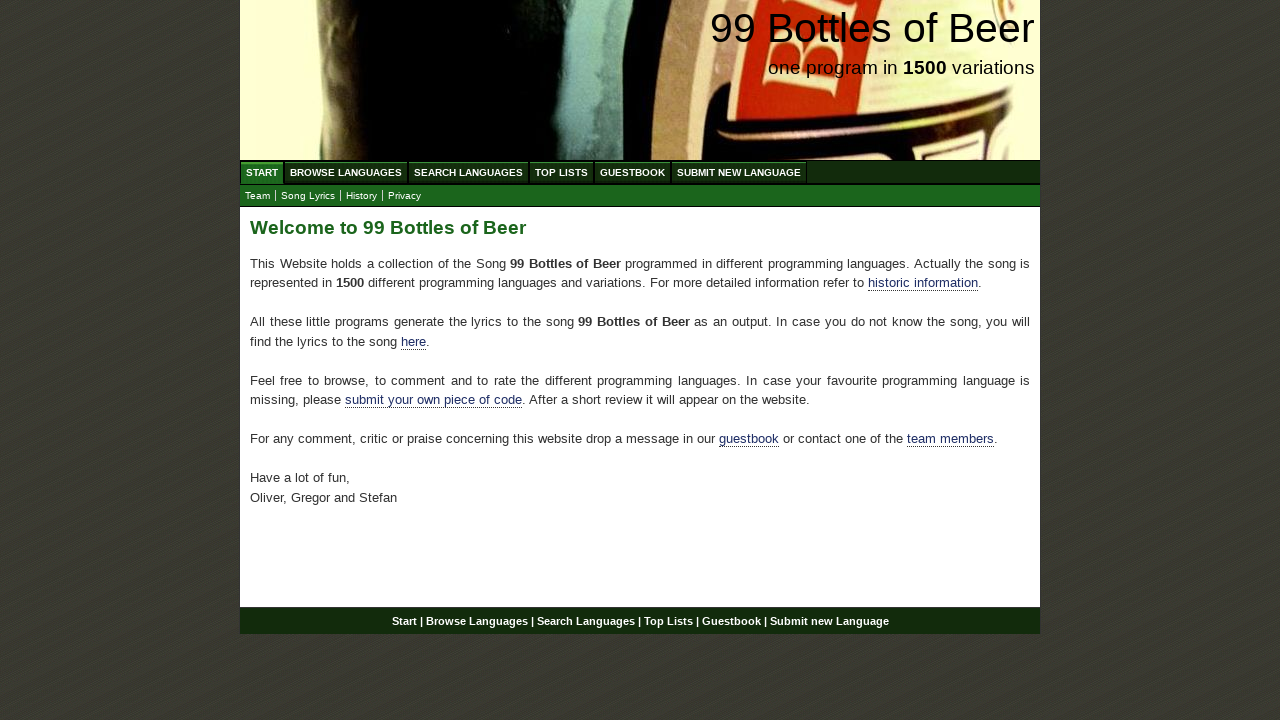

Clicked on Browse Languages menu at (346, 172) on xpath=//ul[@id='menu']/li/a[contains(text(), 'Browse Languages')]
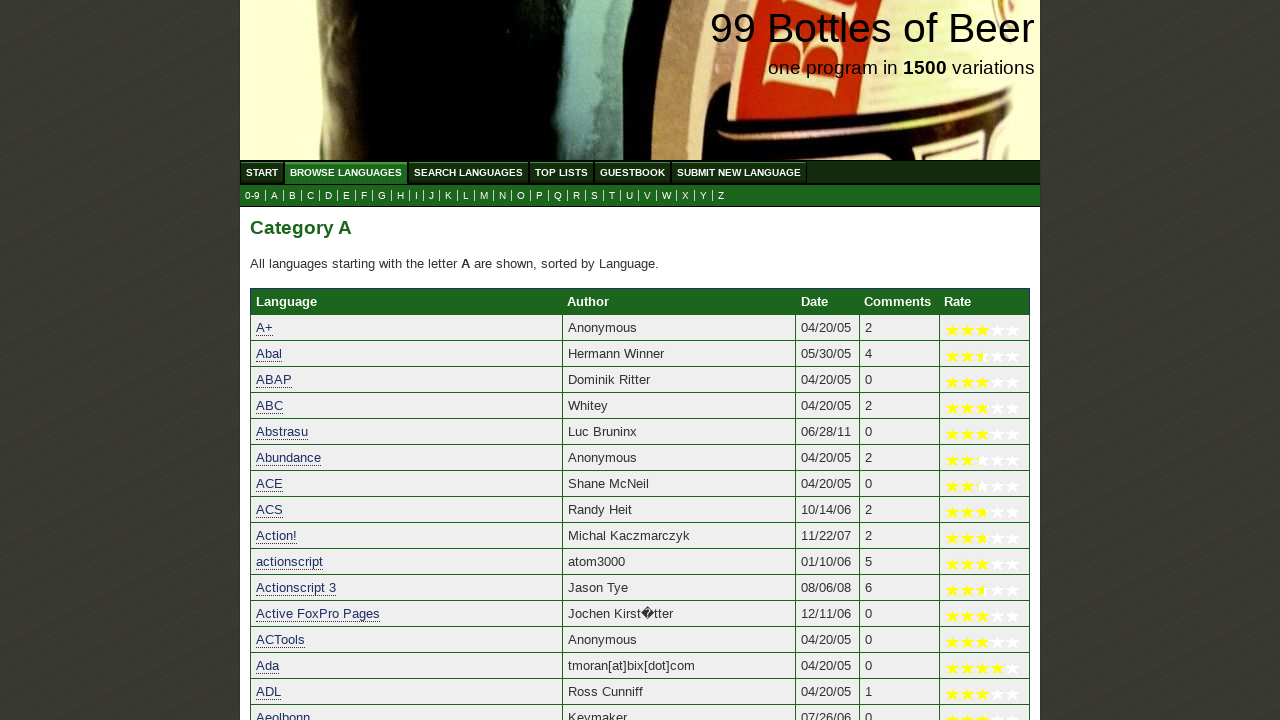

Clicked on U submenu to navigate to Browse Languages U page at (630, 196) on xpath=//a[contains(@href, 'u.html') and text()='U']
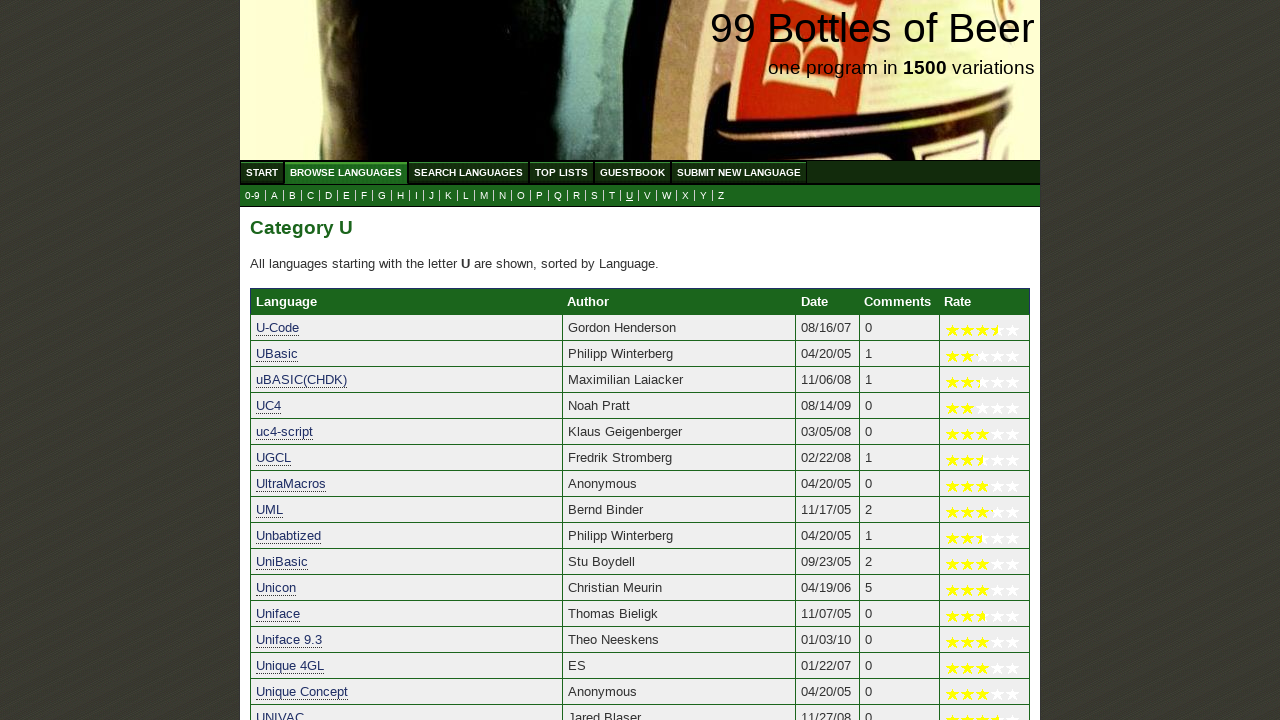

Waited for table header row to load
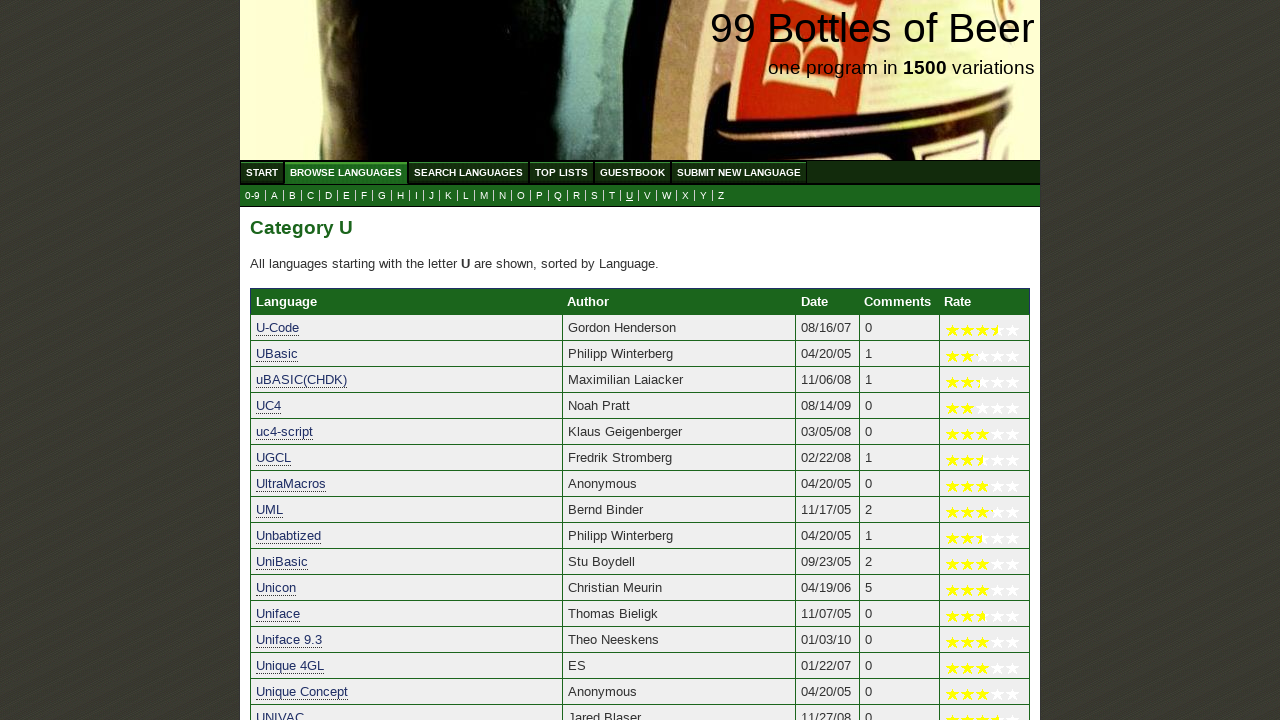

Retrieved table header column texts
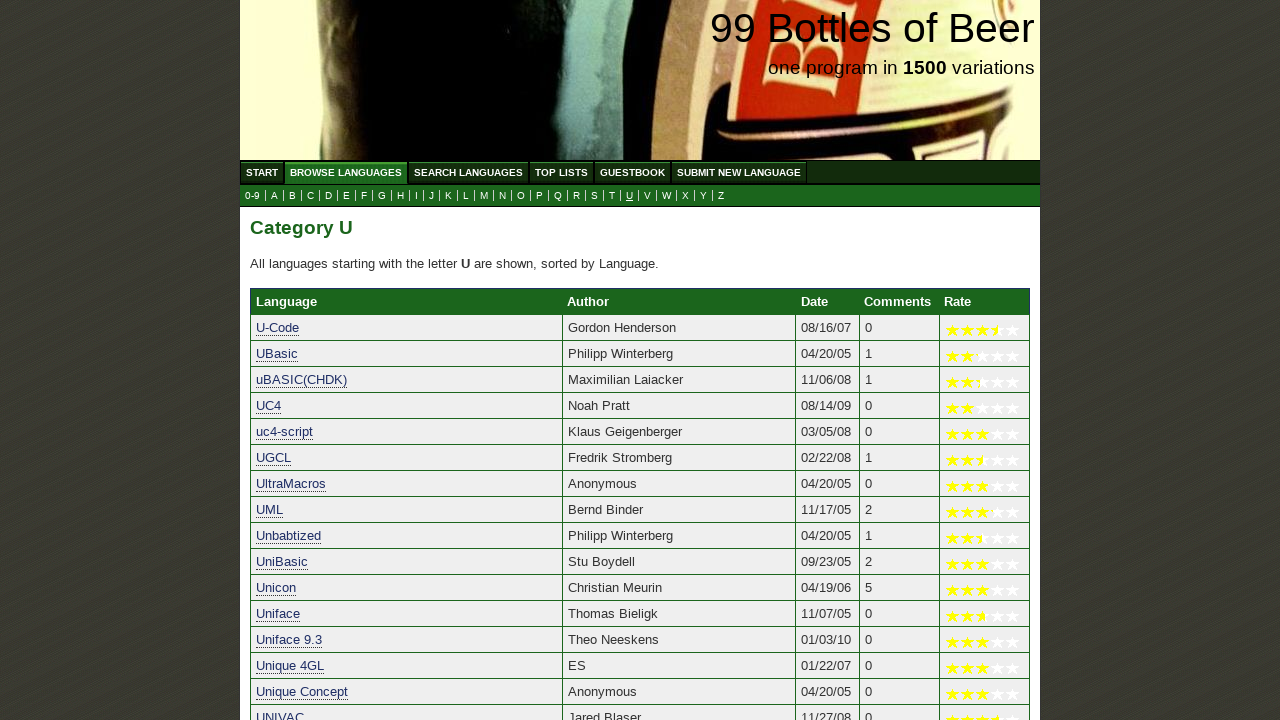

Verified table headers match expected columns: Language, Author, Date, Comments, Rate
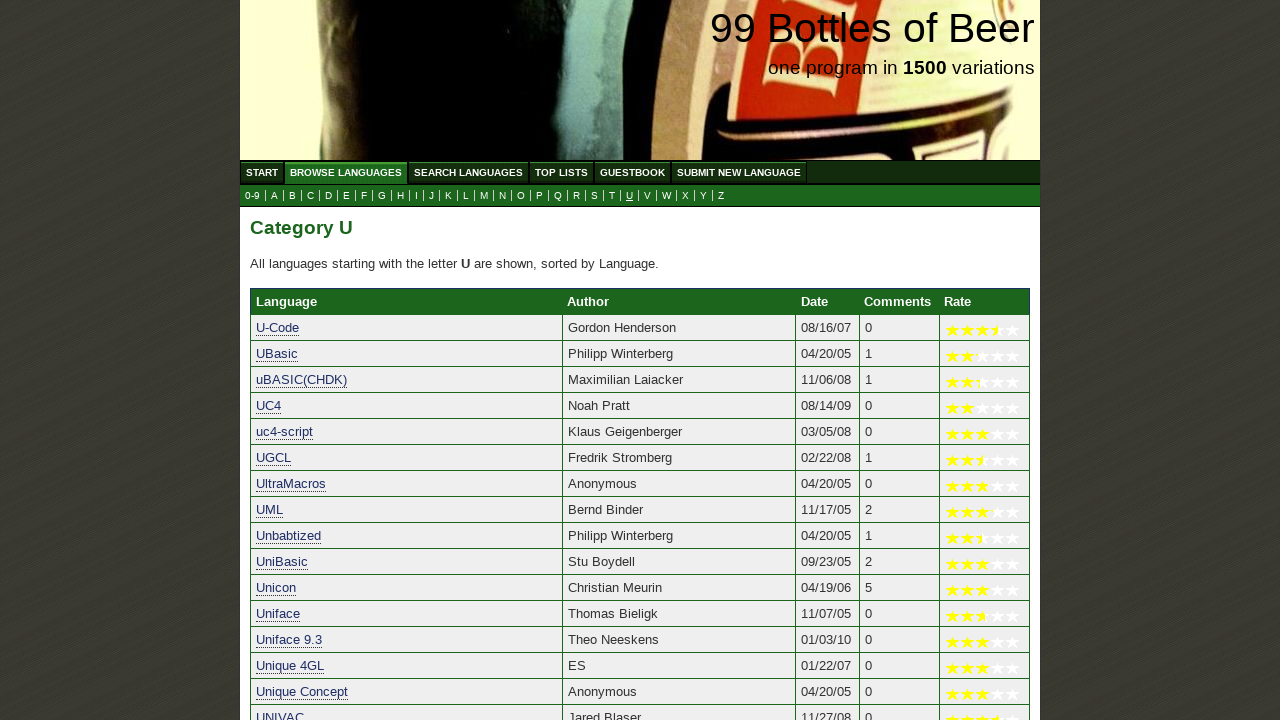

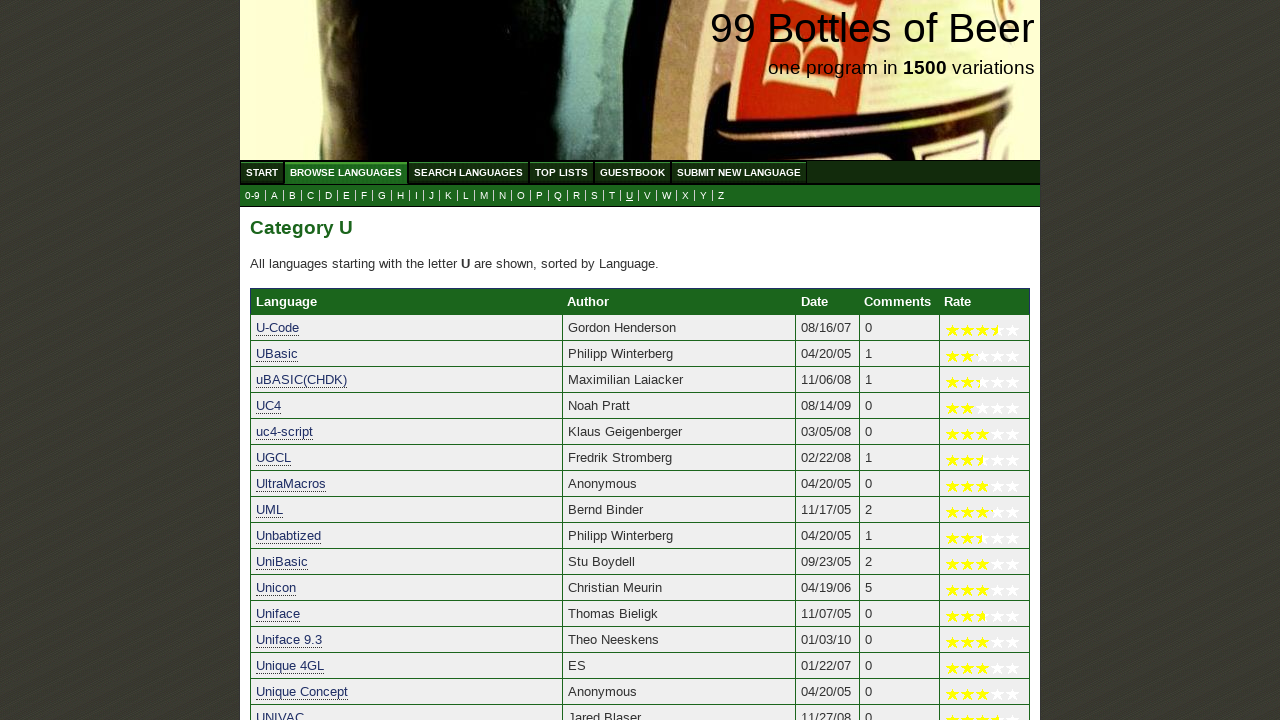